Tests playing the one-hand bandit game by clicking the PLAY button repeatedly until winning

Starting URL: https://one-hand-bandit.vercel.app/

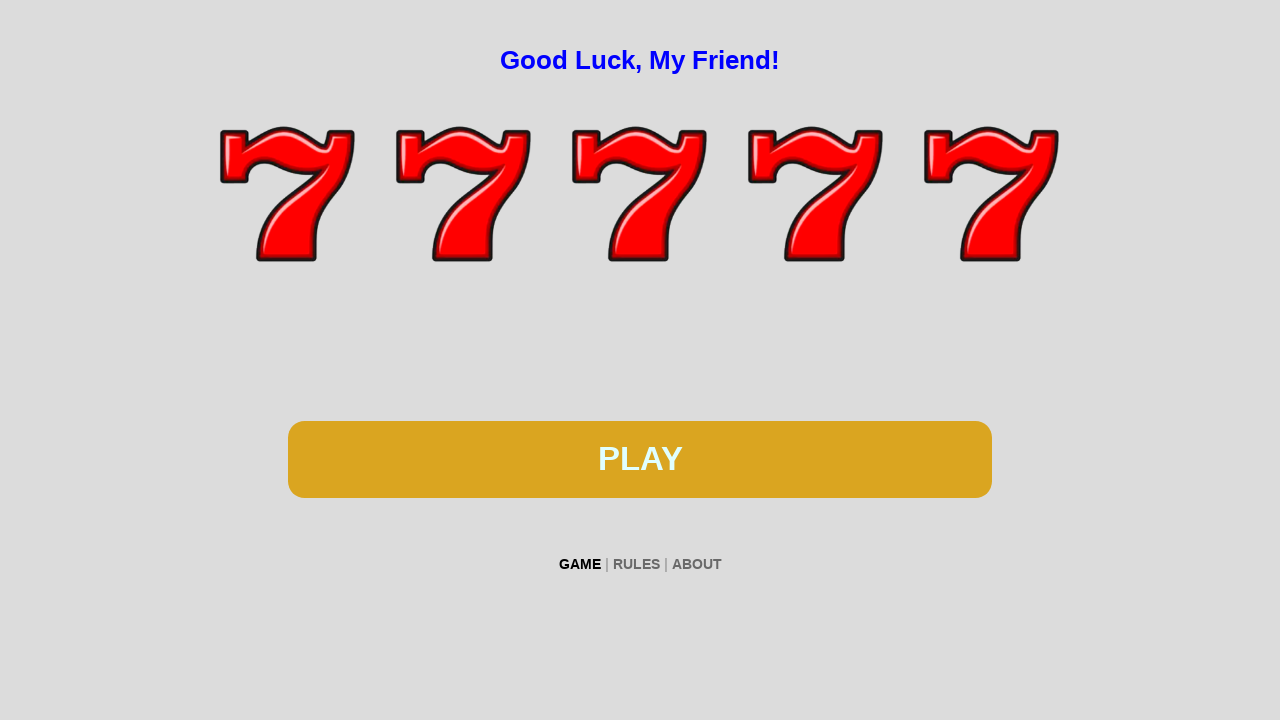

Clicked PLAY button to start the game at (640, 459) on #btn
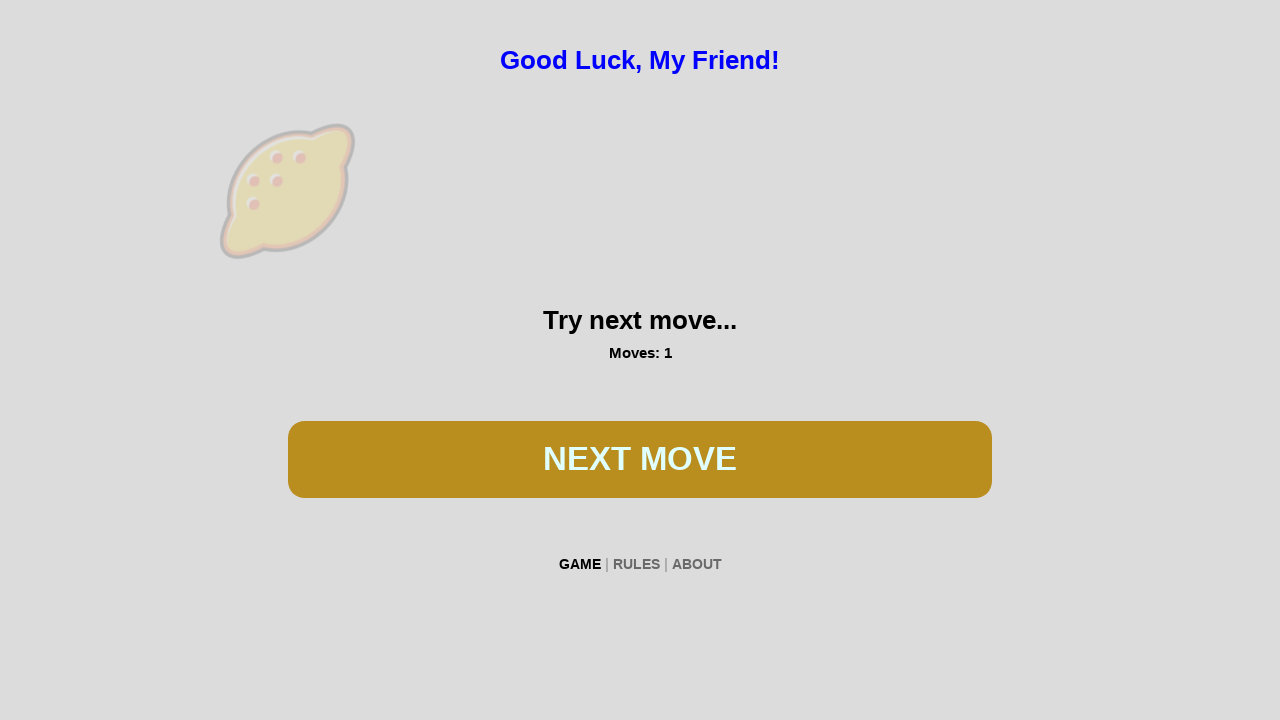

Clicked PLAY button to spin the reels at (640, 459) on #btn
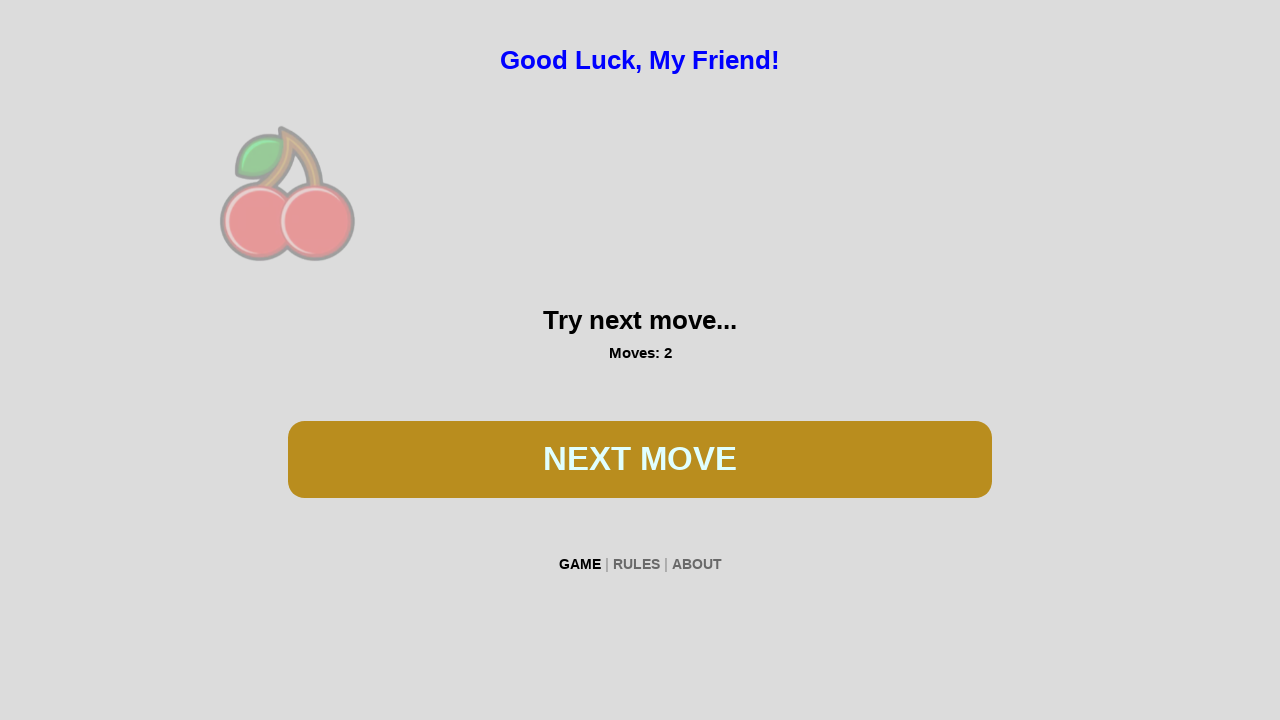

Clicked PLAY button to spin the reels at (640, 459) on #btn
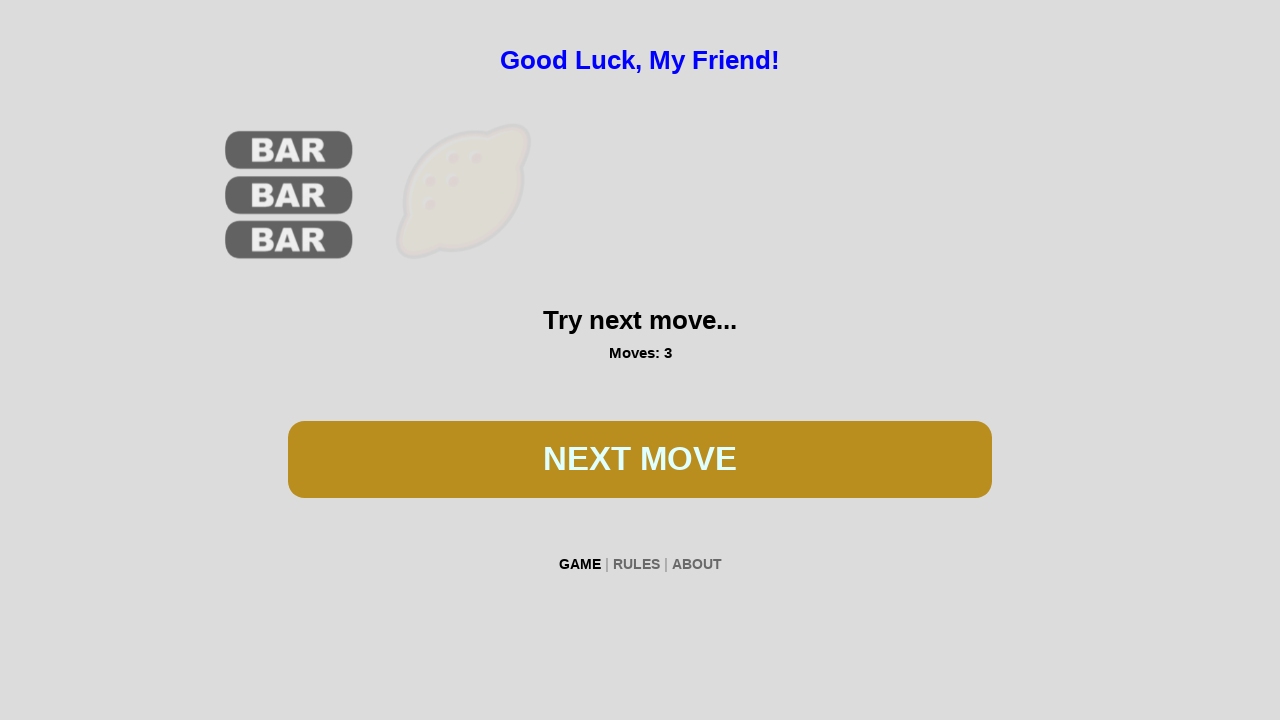

Clicked PLAY button to spin the reels at (640, 459) on #btn
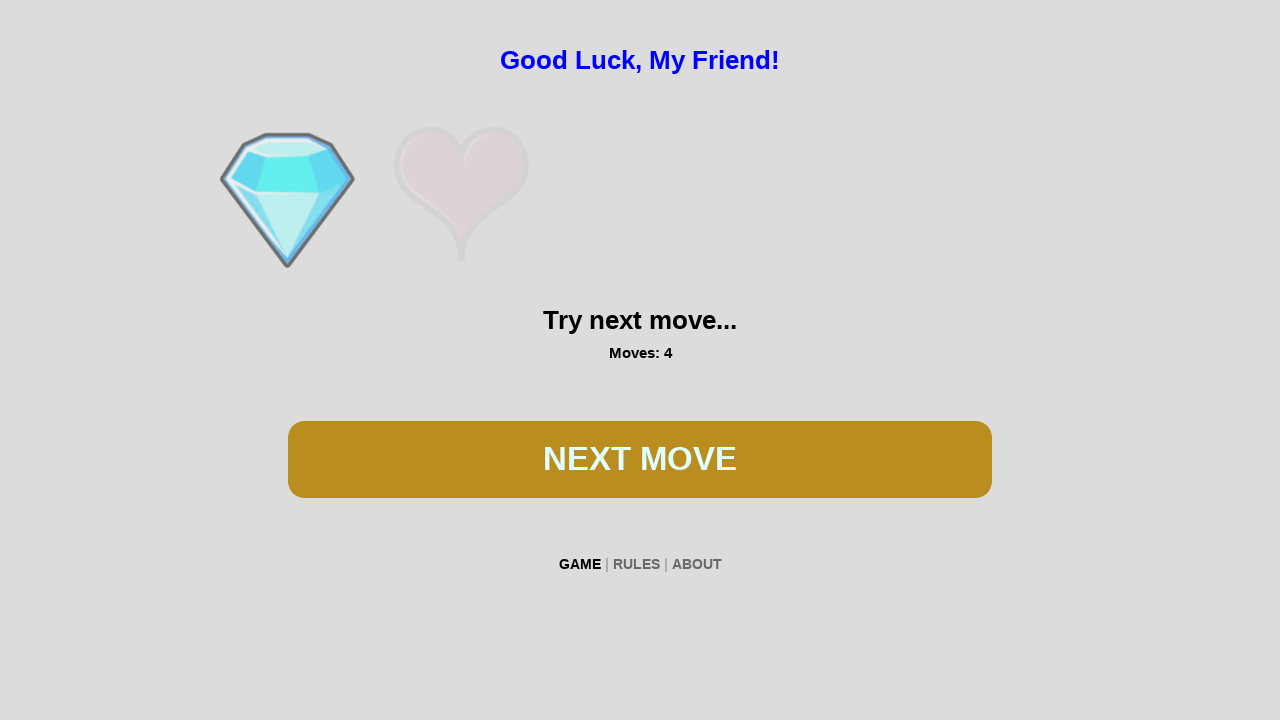

Clicked PLAY button to spin the reels at (640, 459) on #btn
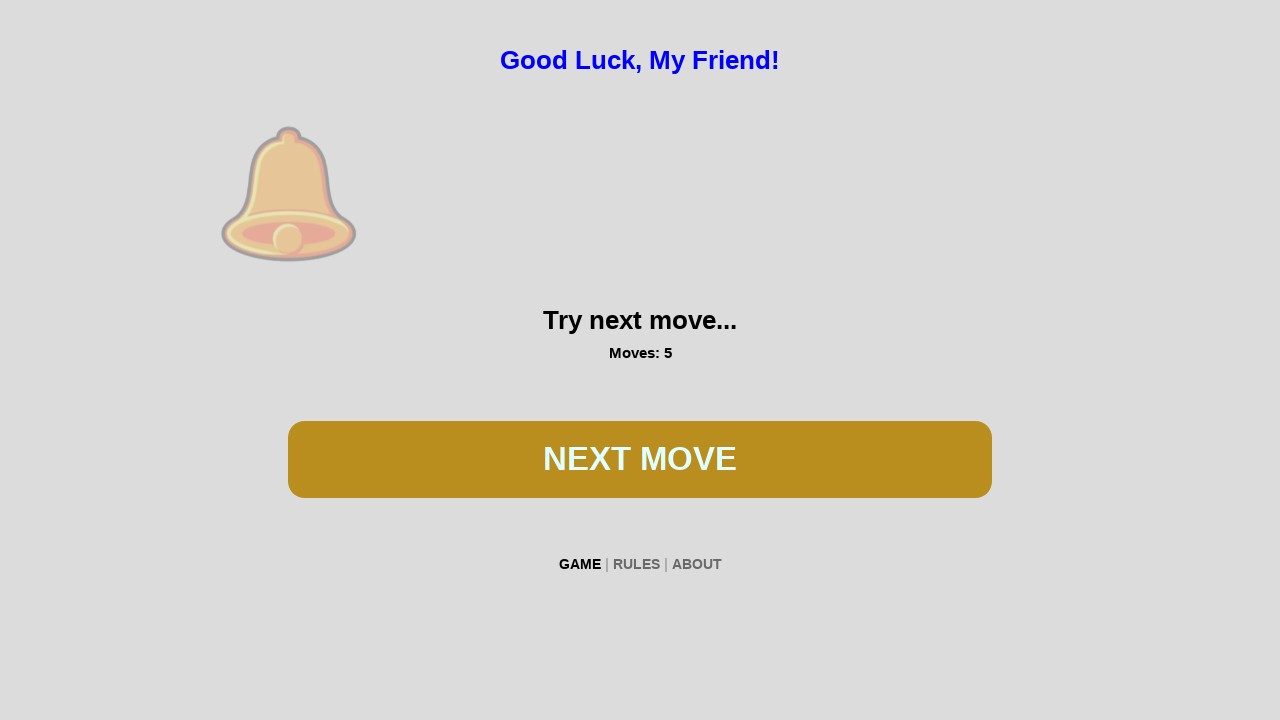

Clicked PLAY button to spin the reels at (640, 459) on #btn
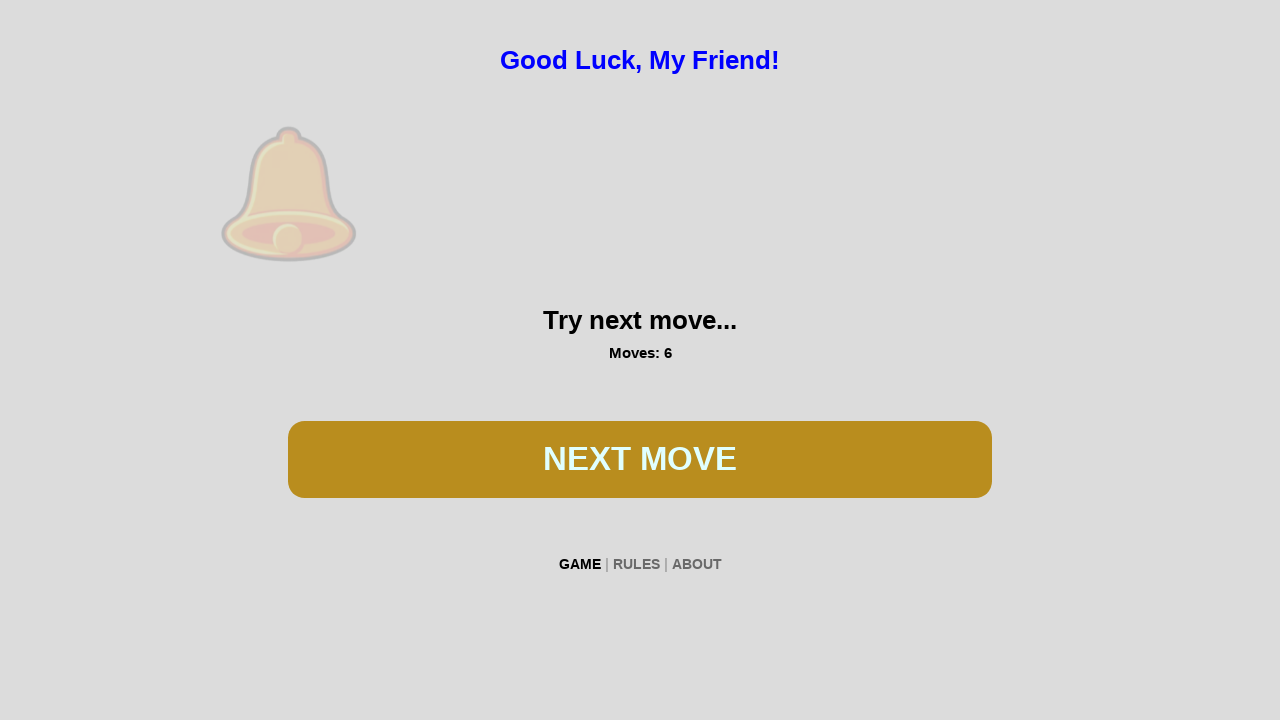

Clicked PLAY button to spin the reels at (640, 459) on #btn
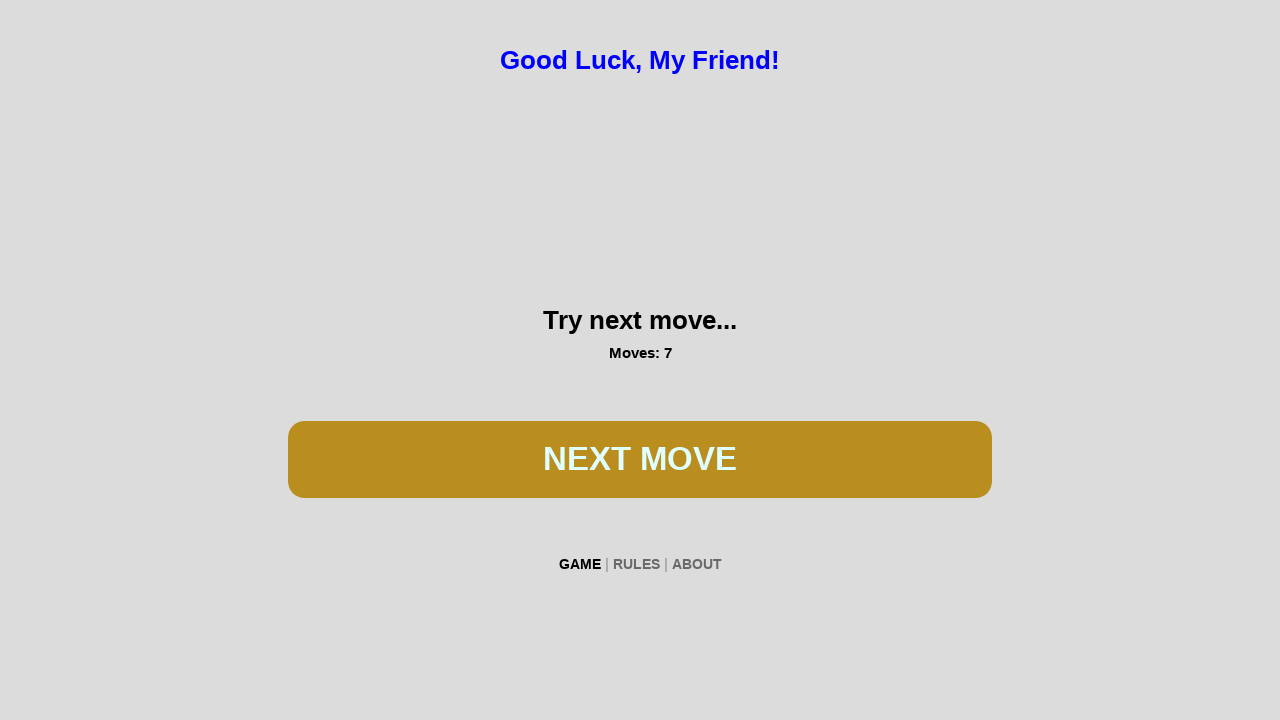

Clicked PLAY button to spin the reels at (640, 459) on #btn
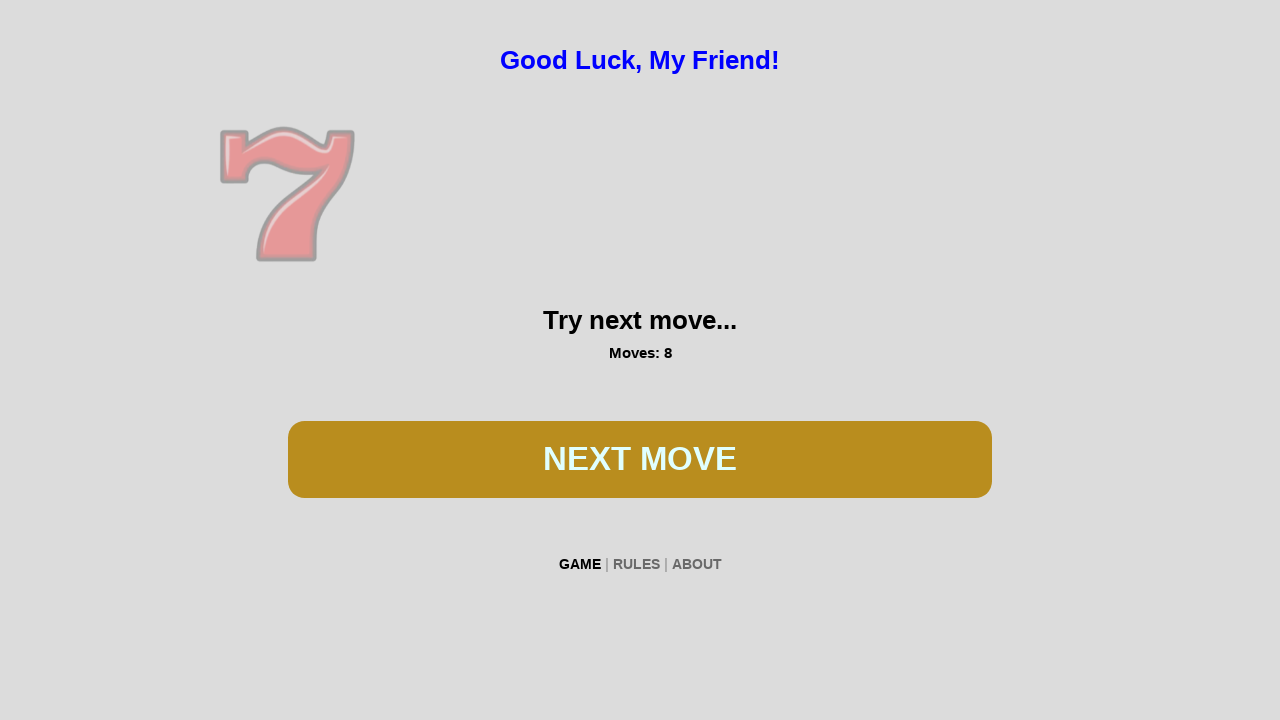

Clicked PLAY button to spin the reels at (640, 459) on #btn
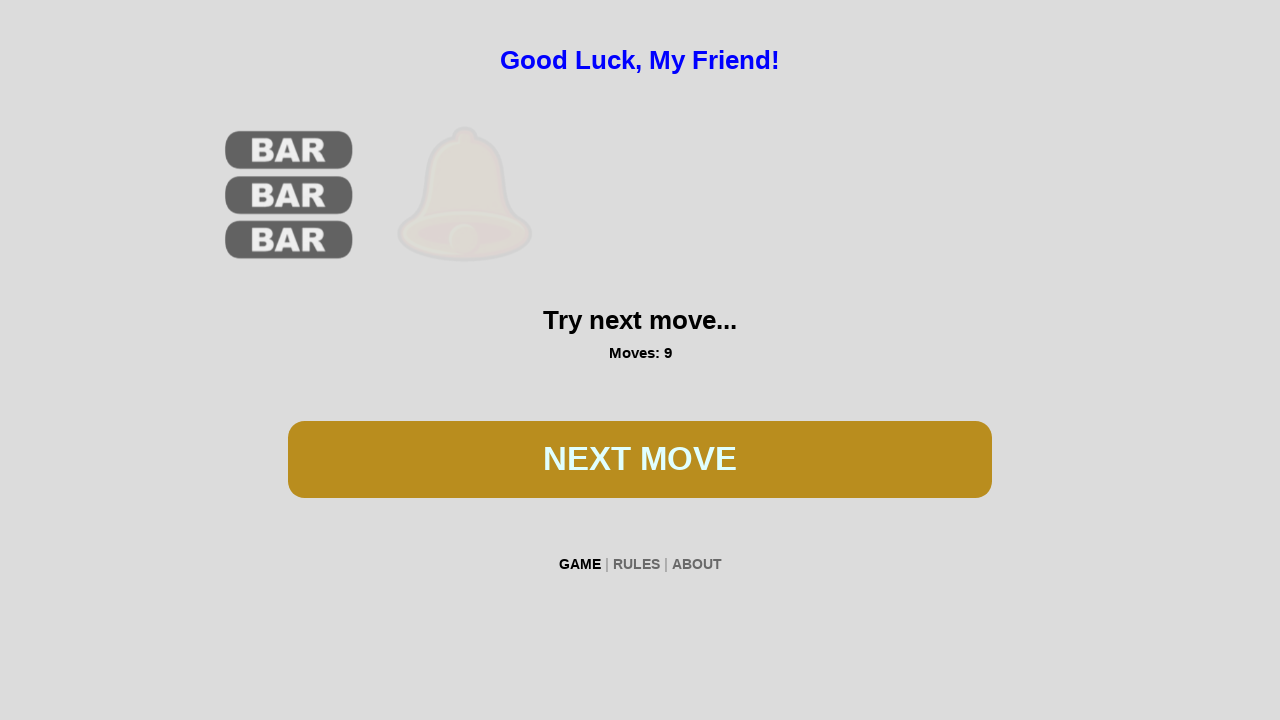

Clicked PLAY button to spin the reels at (640, 459) on #btn
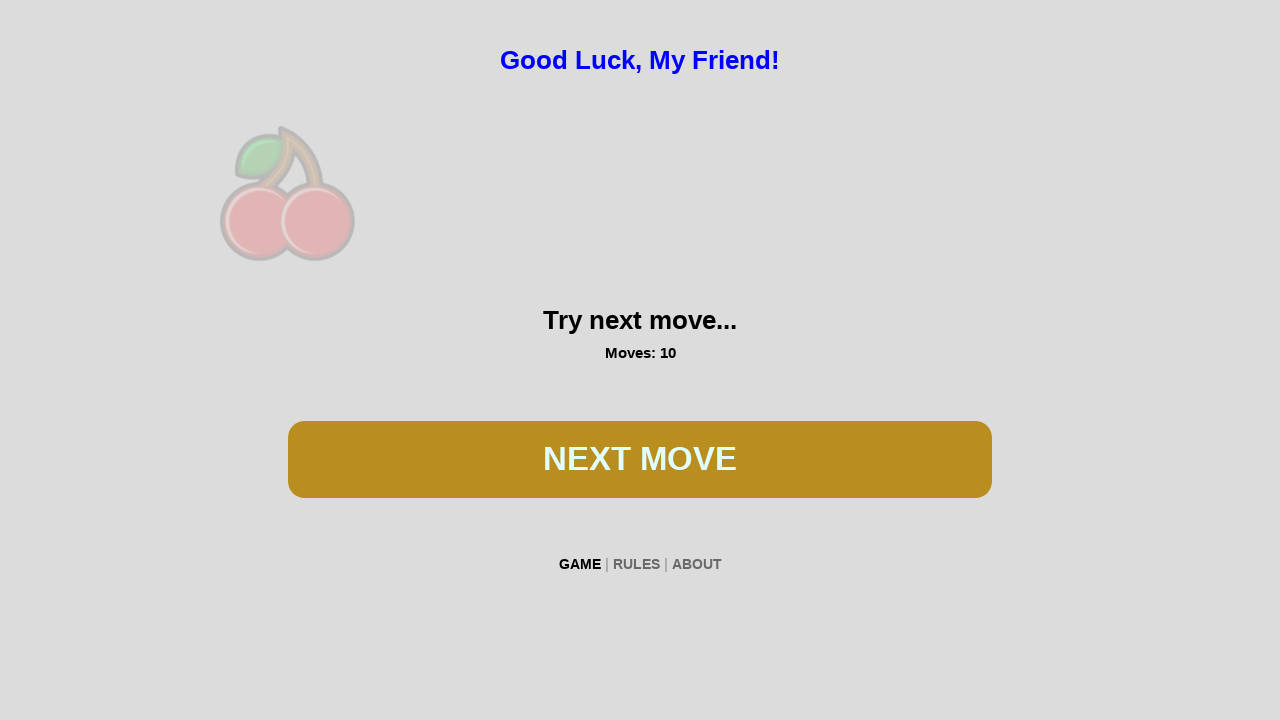

Clicked PLAY button to spin the reels at (640, 459) on #btn
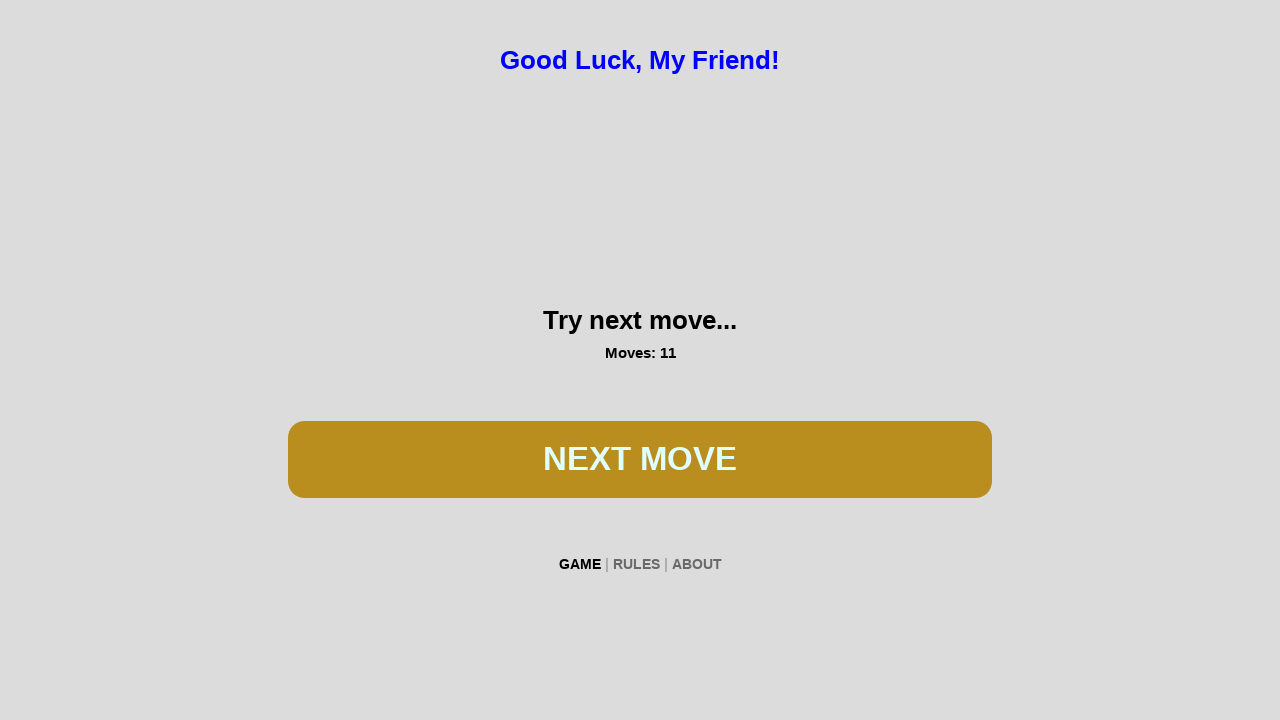

Clicked PLAY button to spin the reels at (640, 459) on #btn
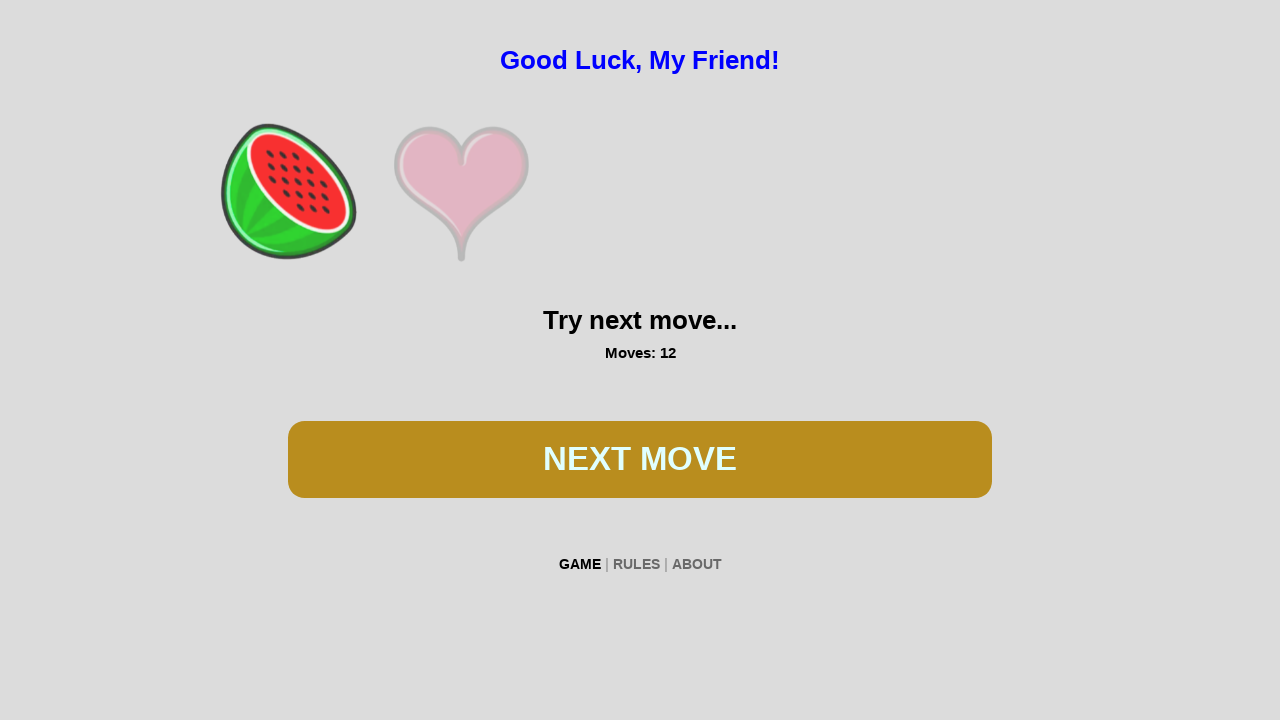

Clicked PLAY button to spin the reels at (640, 459) on #btn
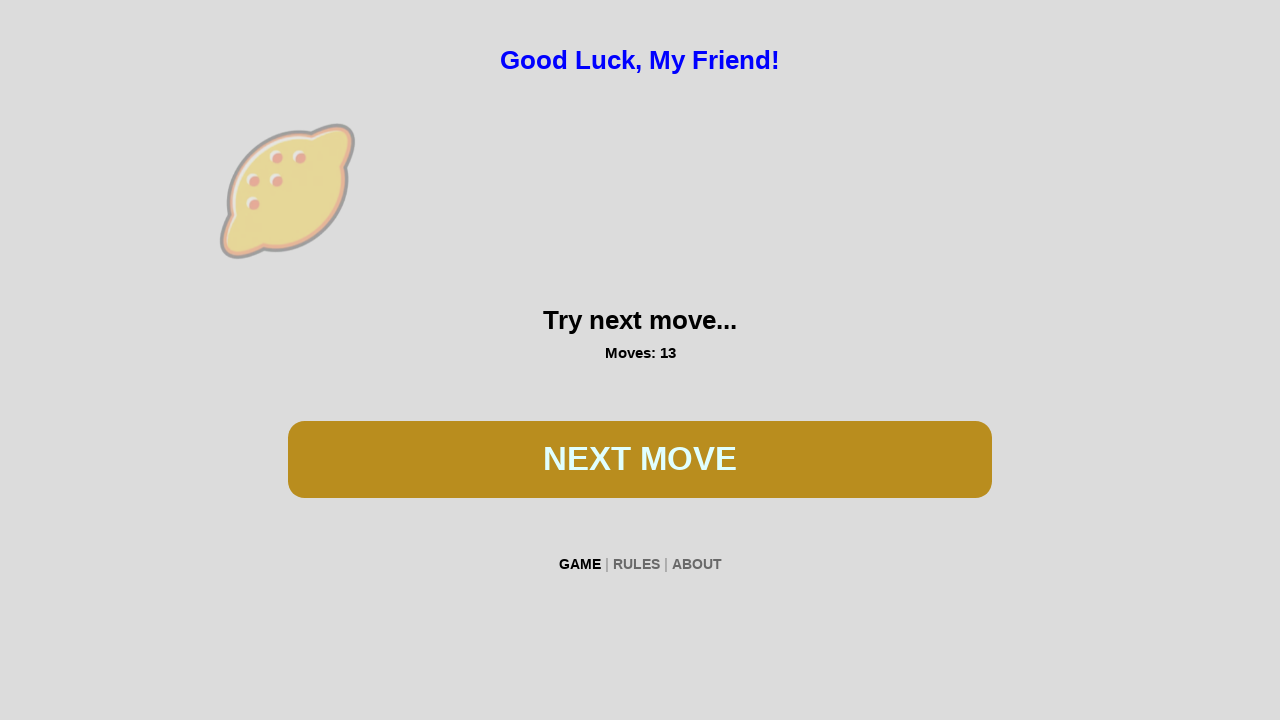

Clicked PLAY button to spin the reels at (640, 459) on #btn
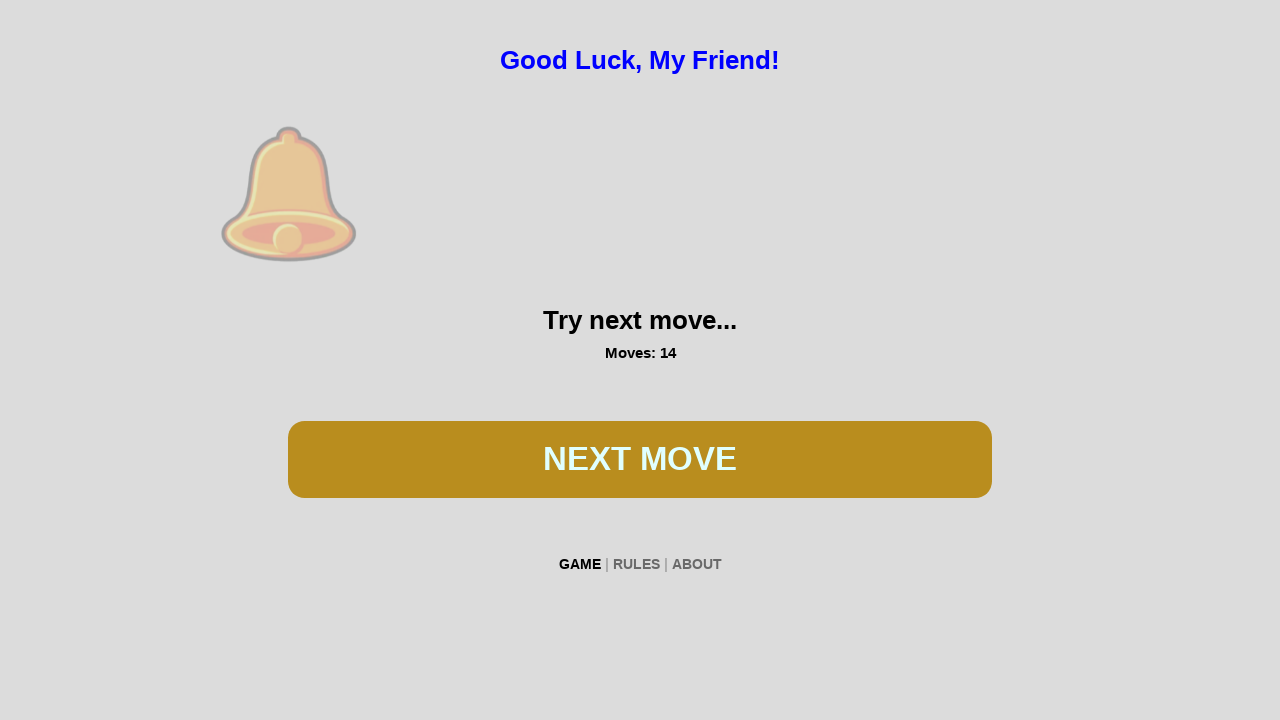

Clicked PLAY button to spin the reels at (640, 459) on #btn
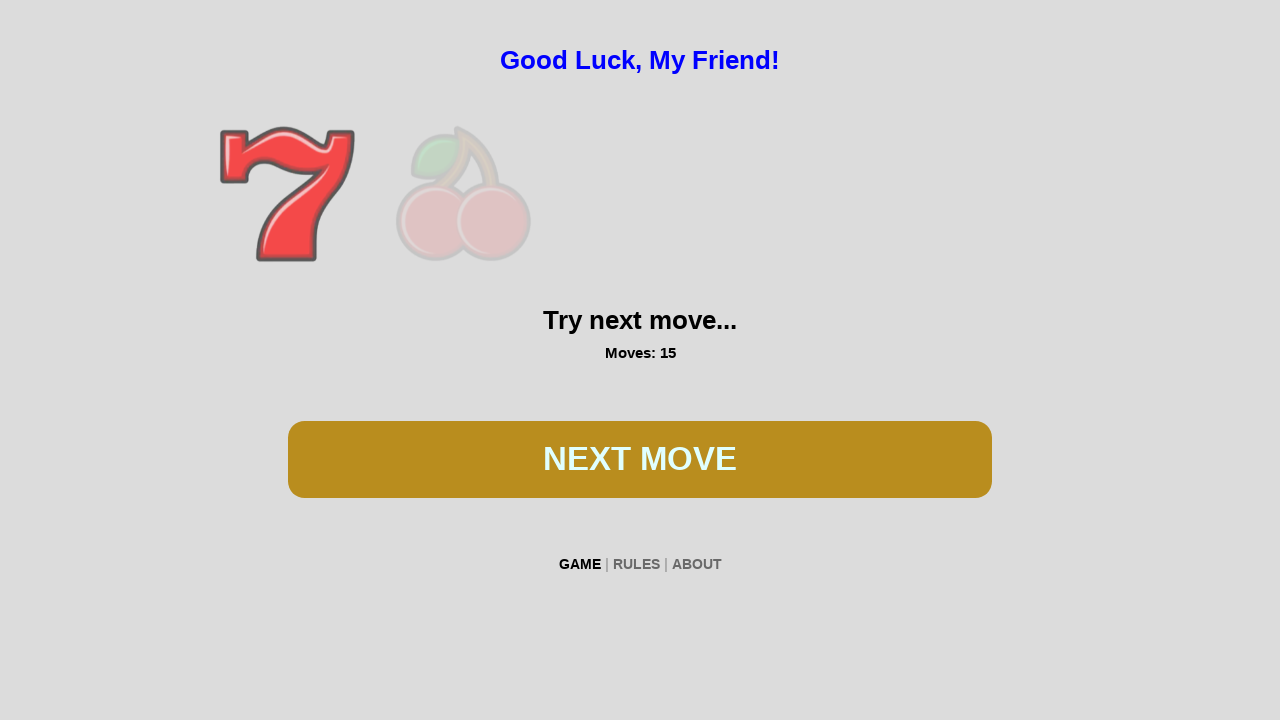

Clicked PLAY button to spin the reels at (640, 459) on #btn
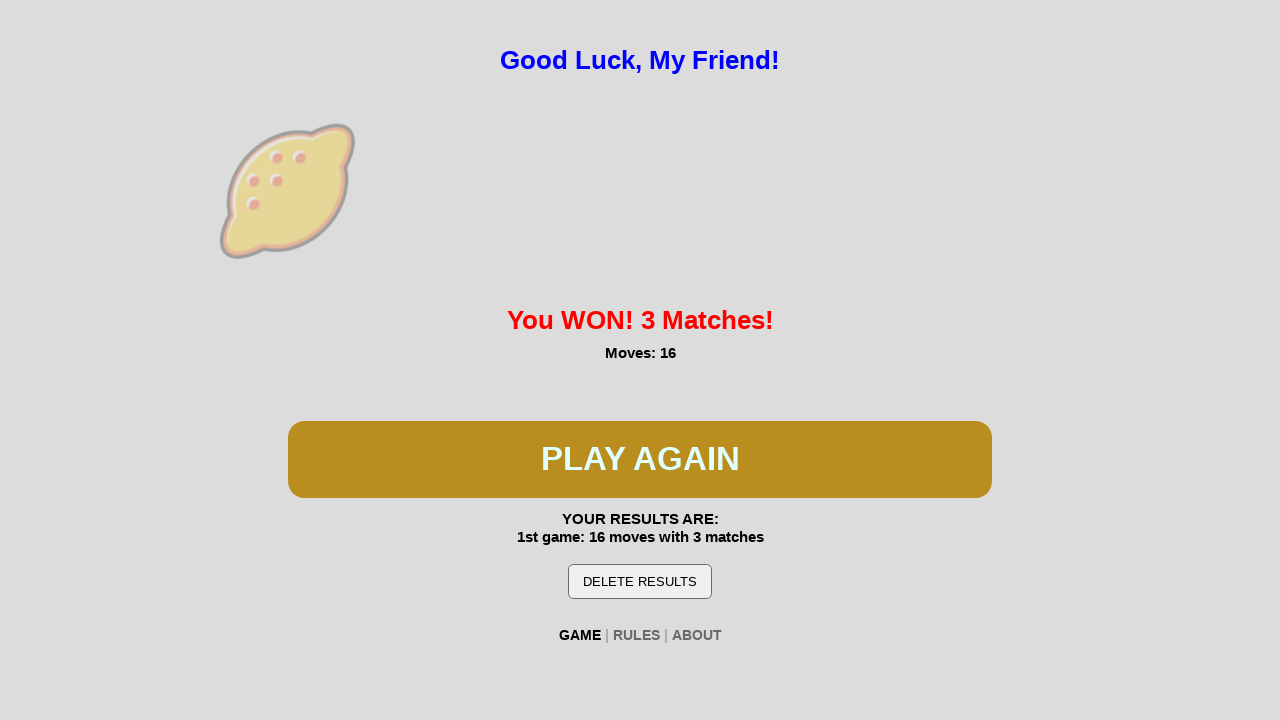

Victory confirmed - 'You WON!' message displayed
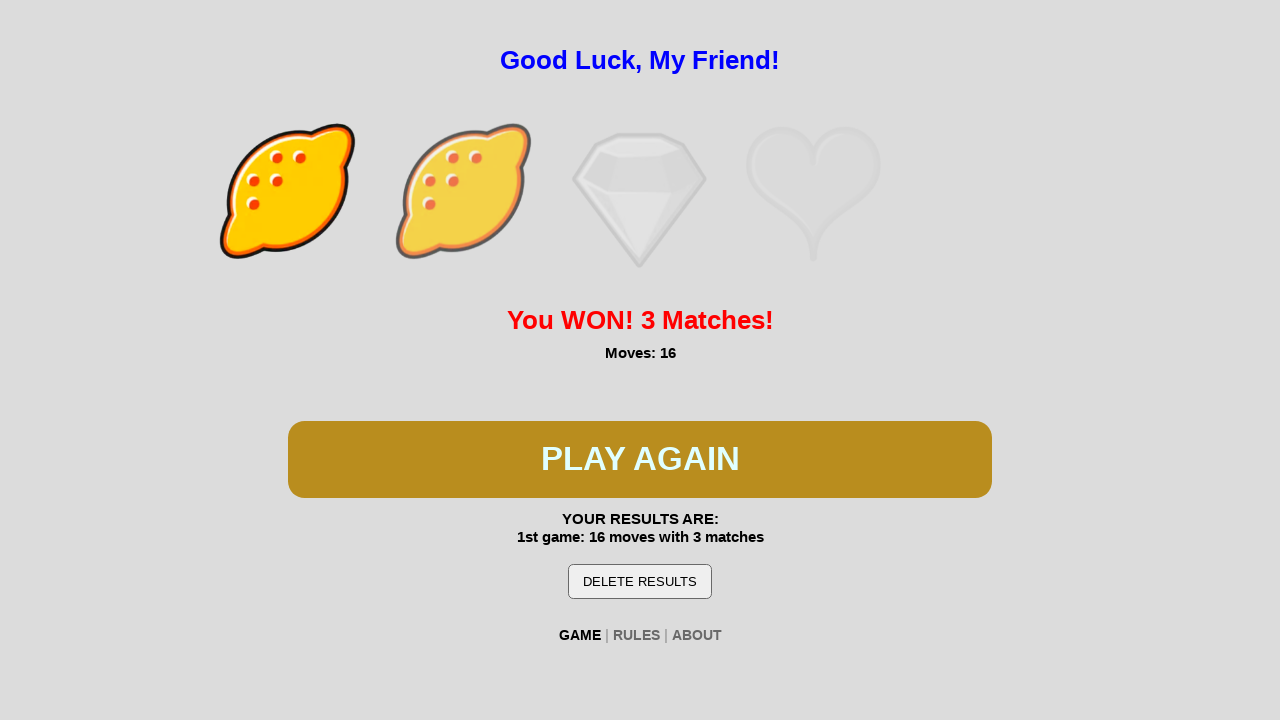

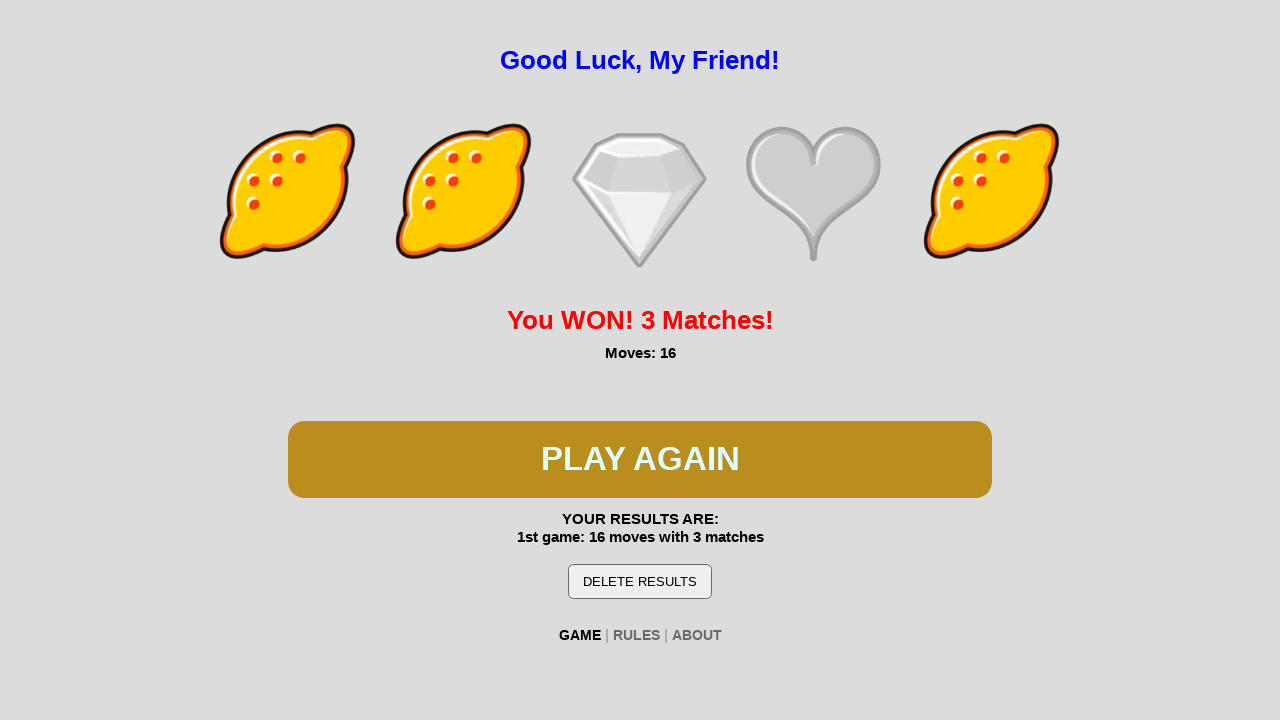